Tests that the Clear completed button displays correct text after marking an item complete

Starting URL: https://demo.playwright.dev/todomvc

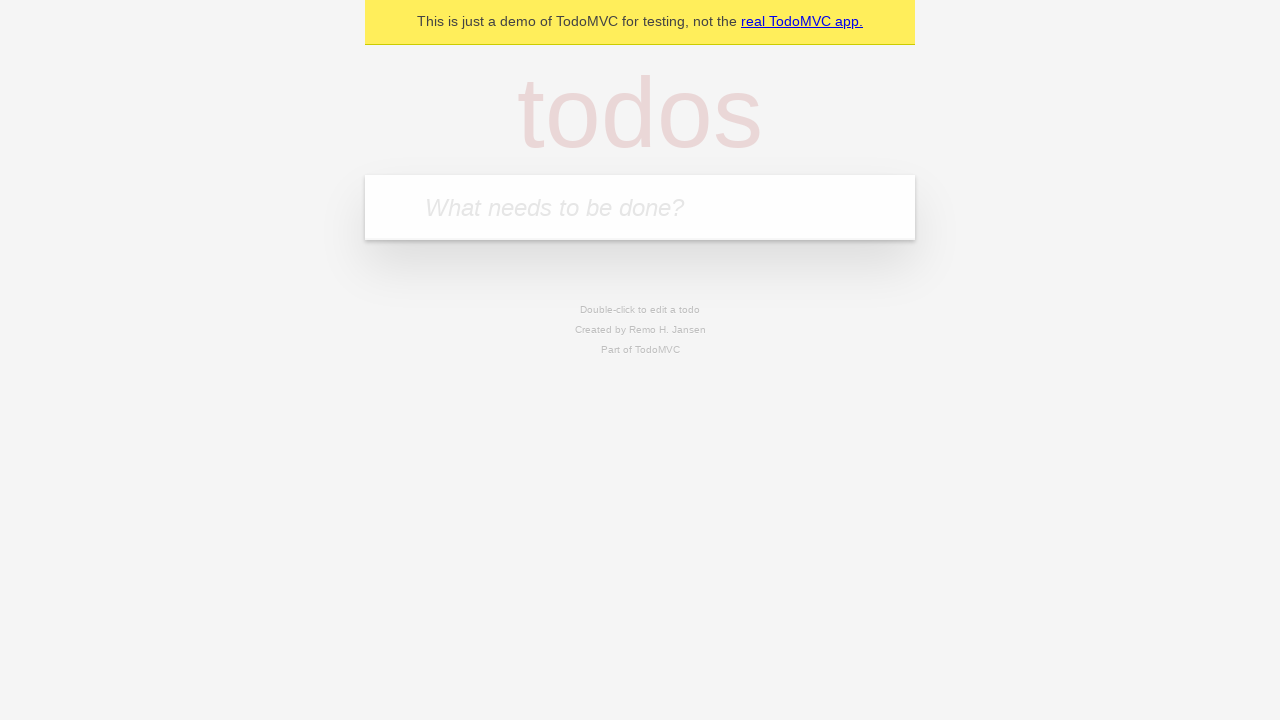

Filled todo input with 'buy some cheese' on internal:attr=[placeholder="What needs to be done?"i]
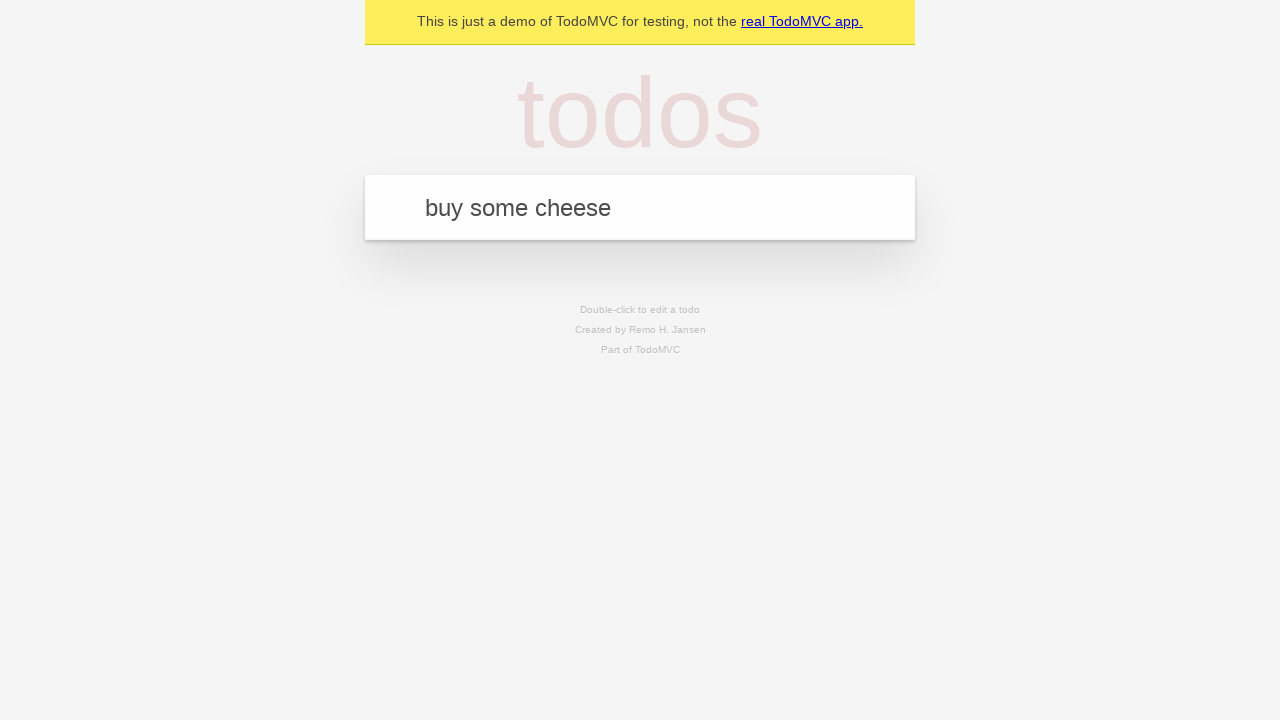

Pressed Enter to add first todo item on internal:attr=[placeholder="What needs to be done?"i]
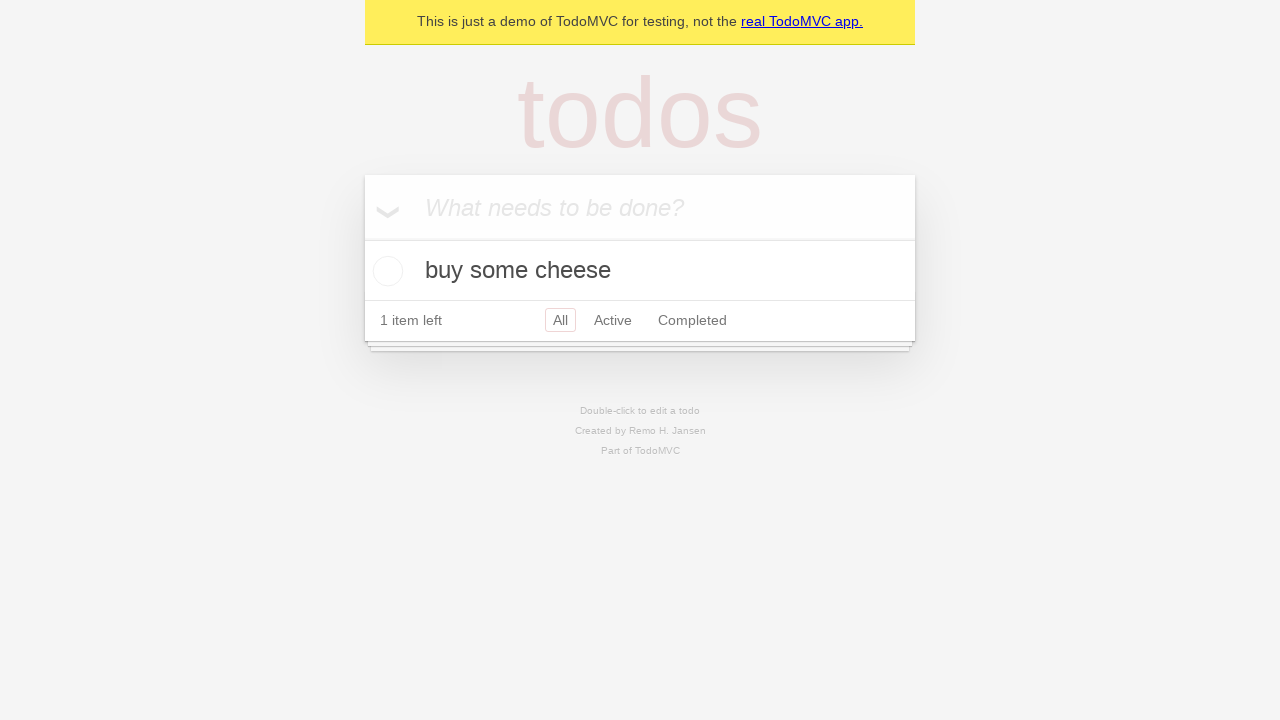

Filled todo input with 'feed the cat' on internal:attr=[placeholder="What needs to be done?"i]
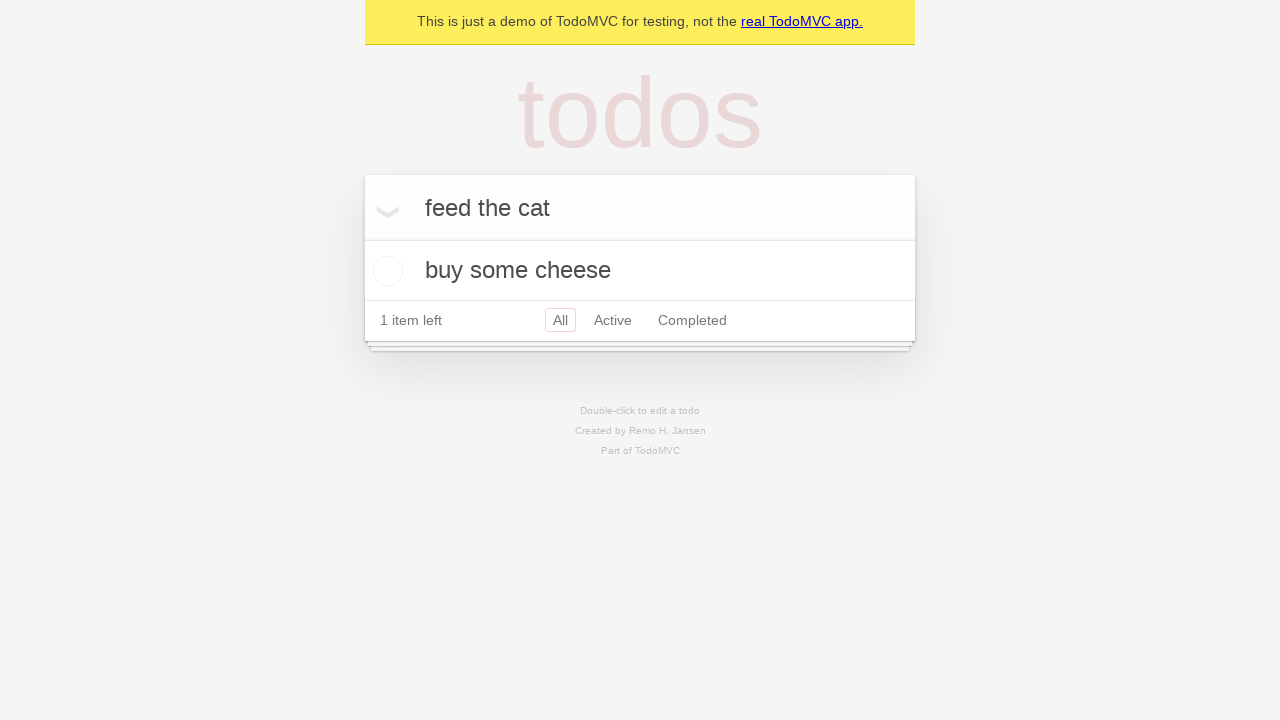

Pressed Enter to add second todo item on internal:attr=[placeholder="What needs to be done?"i]
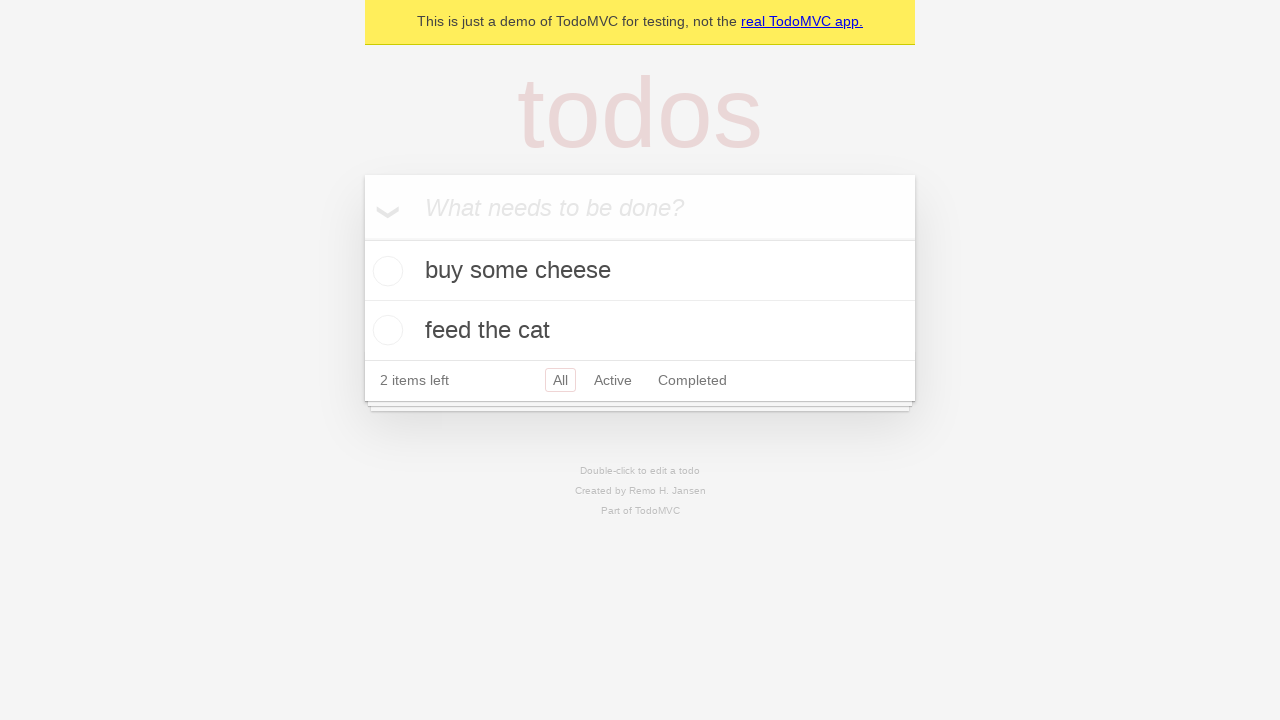

Filled todo input with 'book a doctors appointment' on internal:attr=[placeholder="What needs to be done?"i]
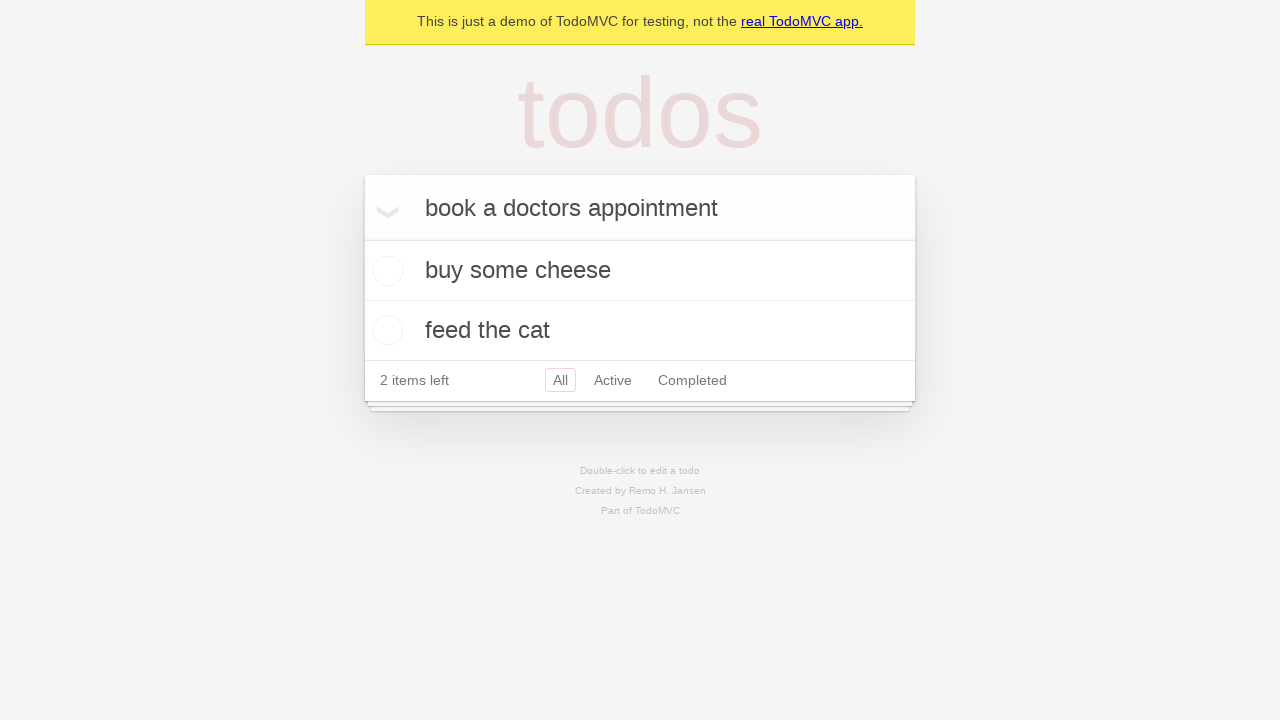

Pressed Enter to add third todo item on internal:attr=[placeholder="What needs to be done?"i]
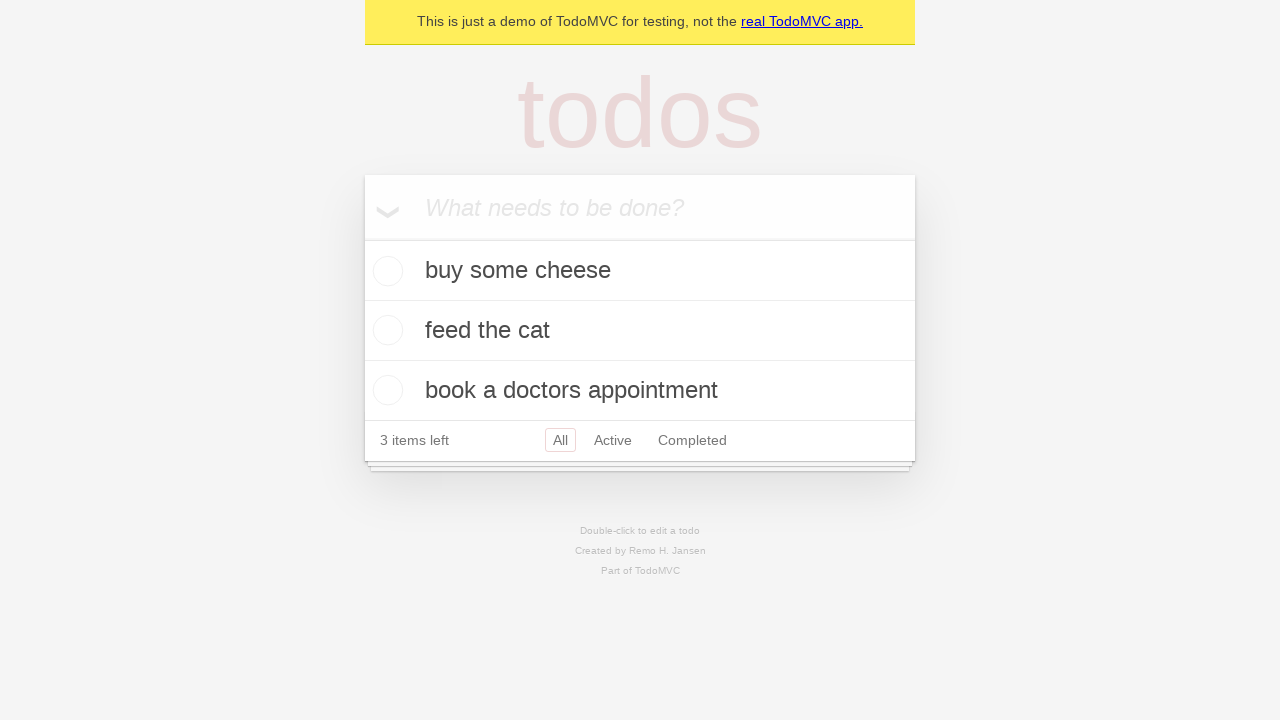

Checked the first todo item to mark it complete at (385, 271) on .todo-list li .toggle >> nth=0
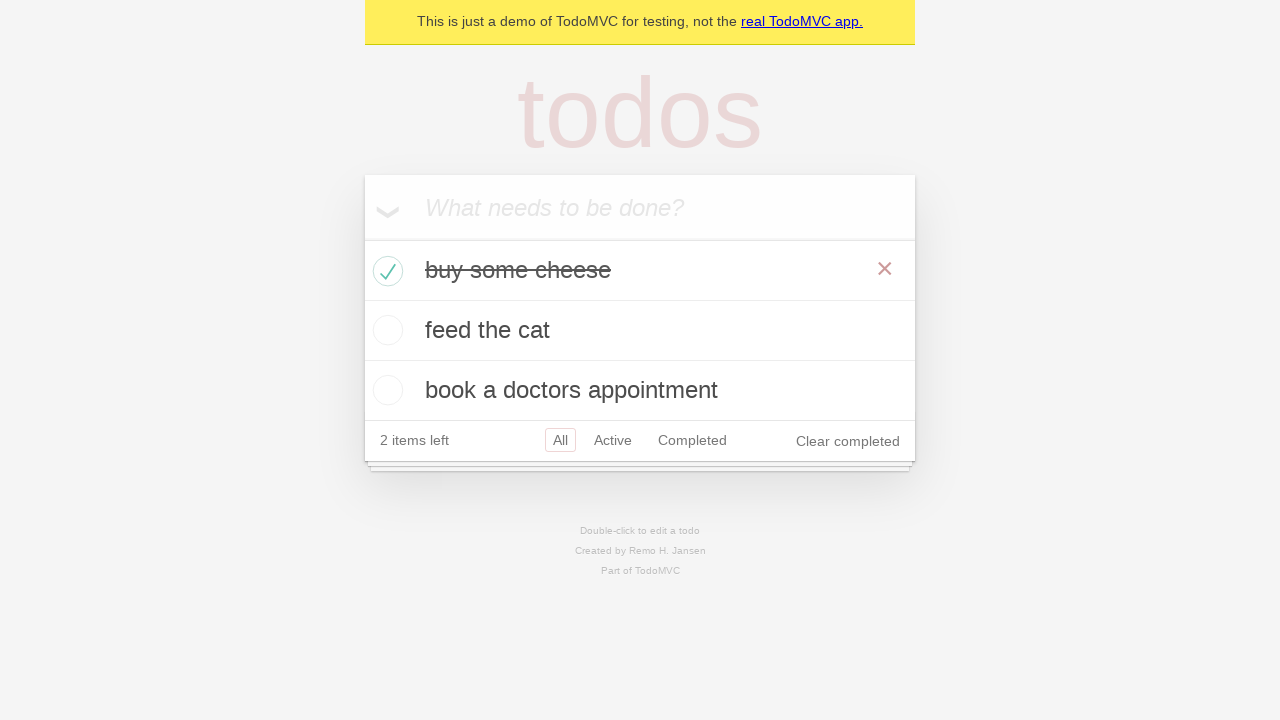

Verified 'Clear completed' button is visible after marking item complete
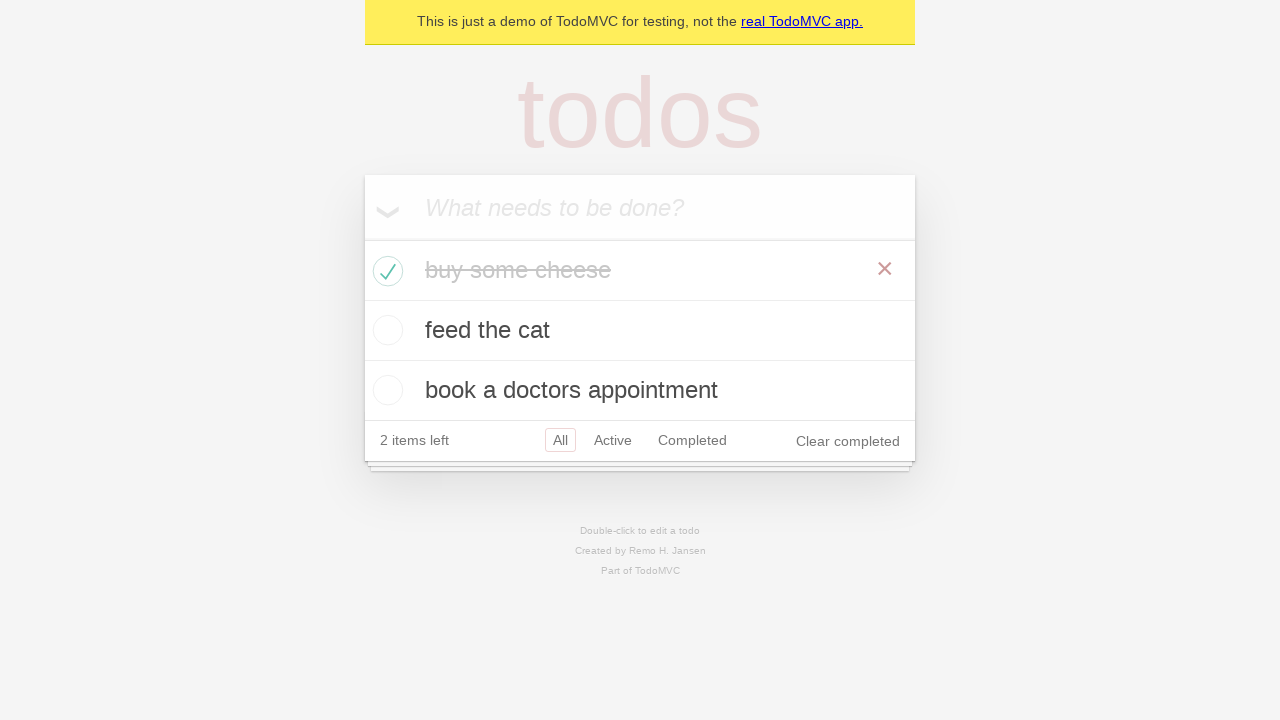

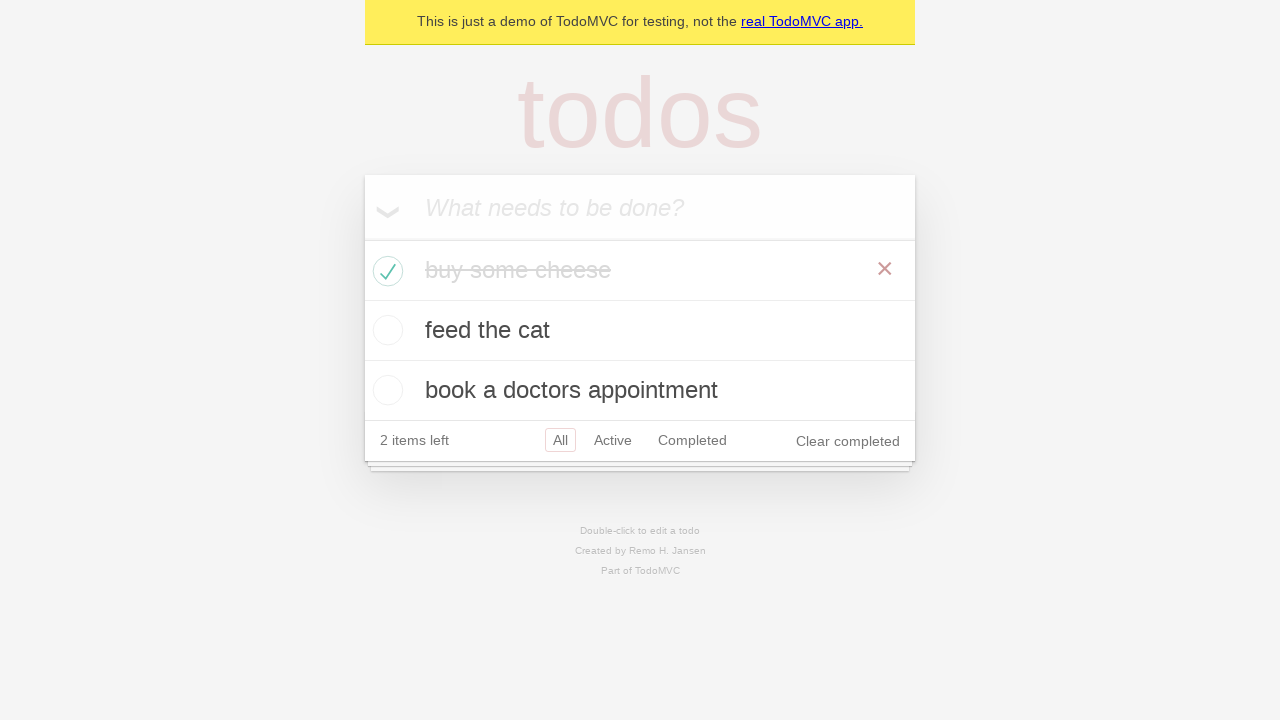